Verifies the page loads successfully without errors

Starting URL: https://tc960.github.io/

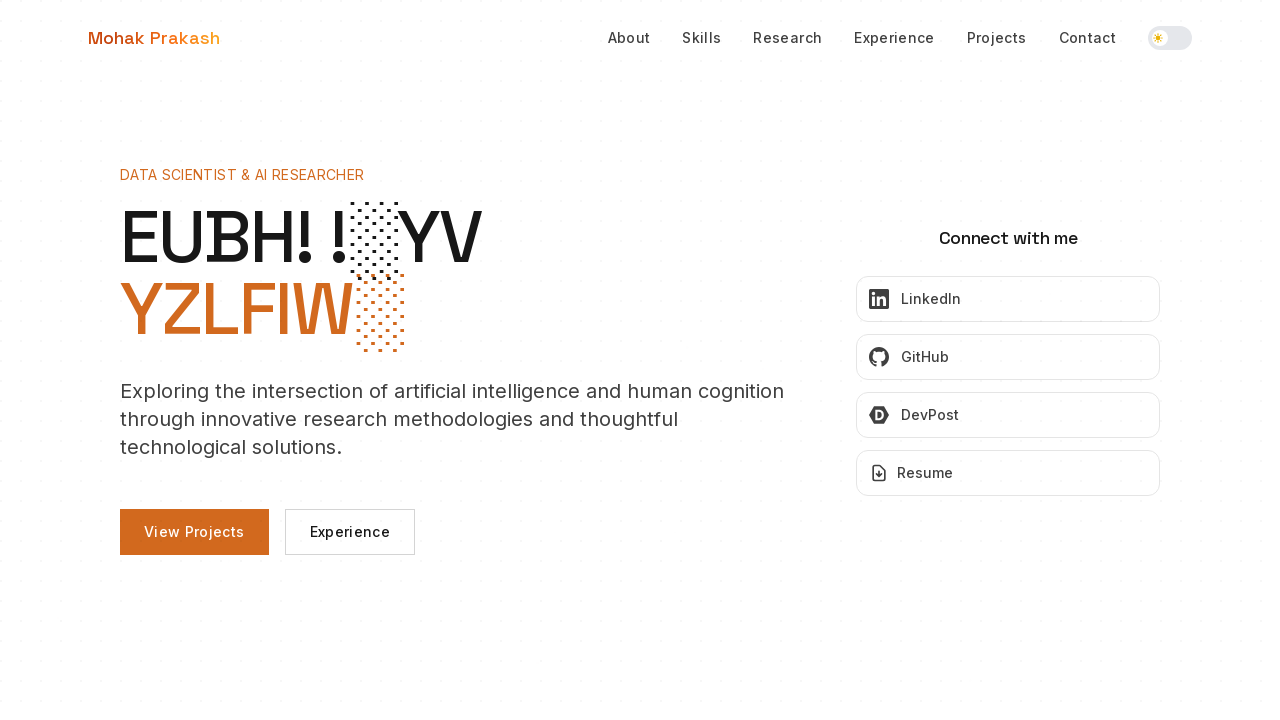

Waited for page to reach domcontentloaded state
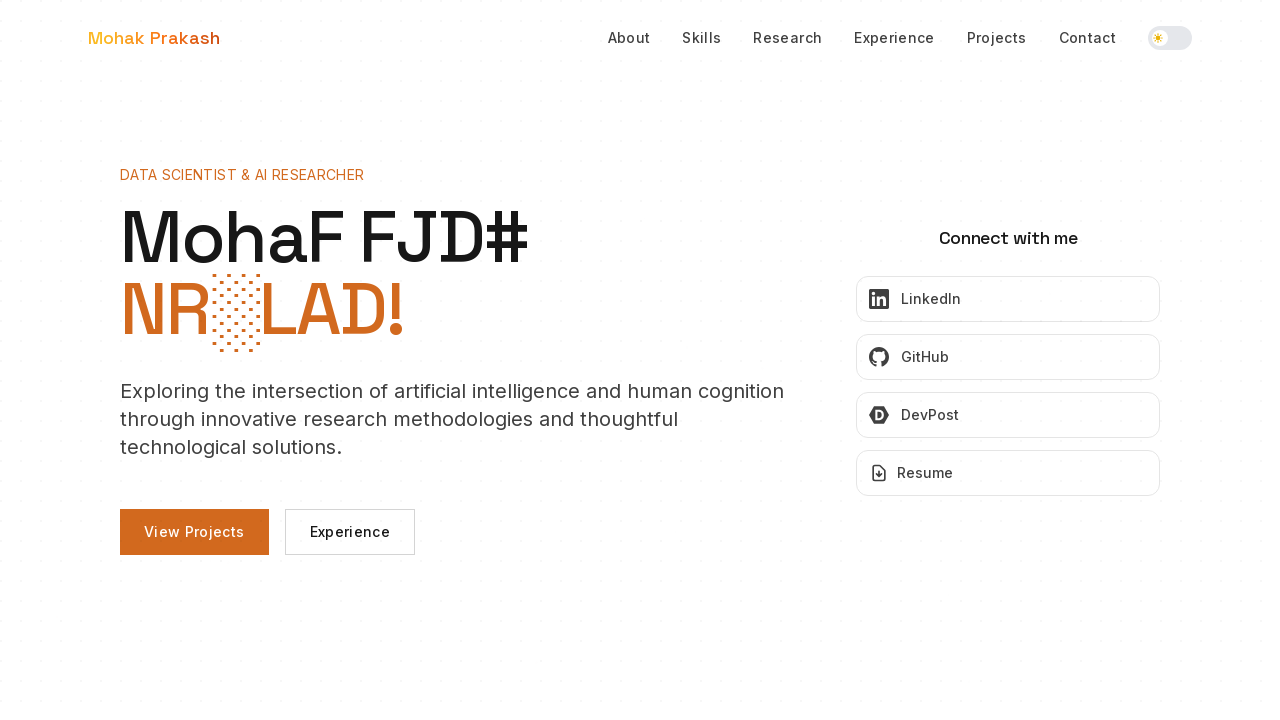

Verified body element is present on the page
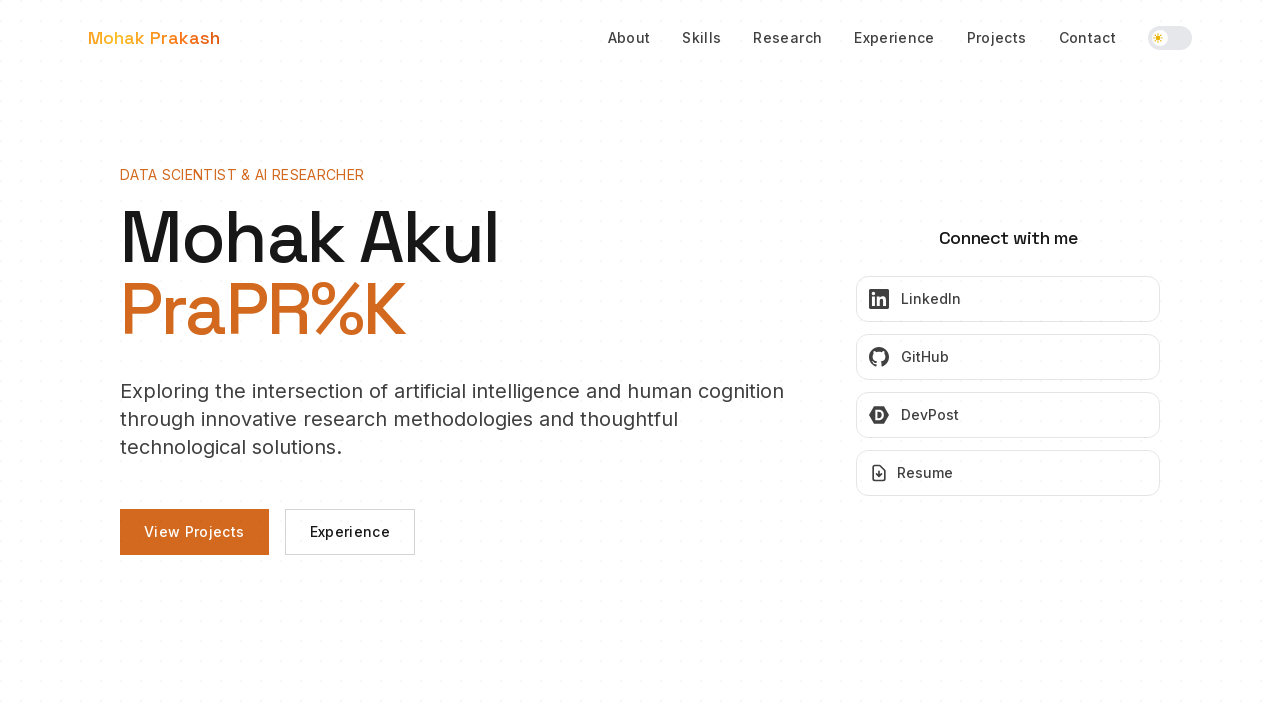

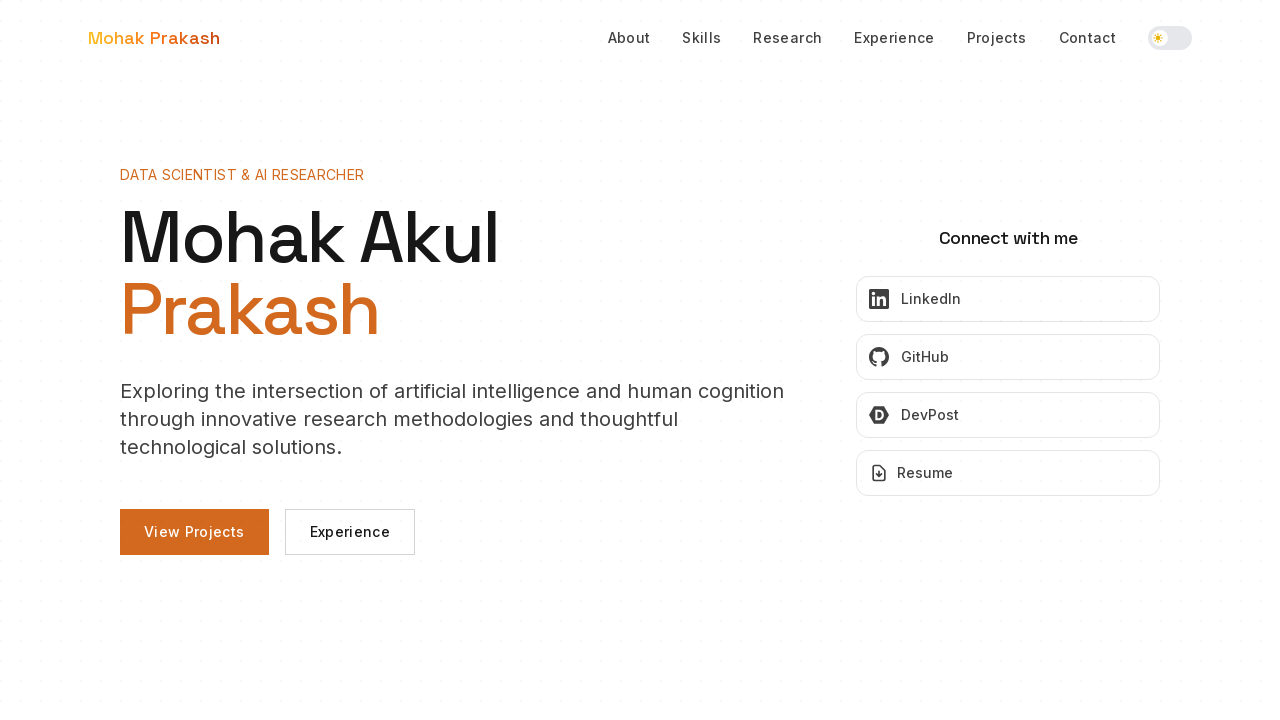